Tests form interactions on an Angular practice page by clicking on date of birth input field and checking a checkbox using relative locator strategies

Starting URL: https://rahulshettyacademy.com/angularpractice/

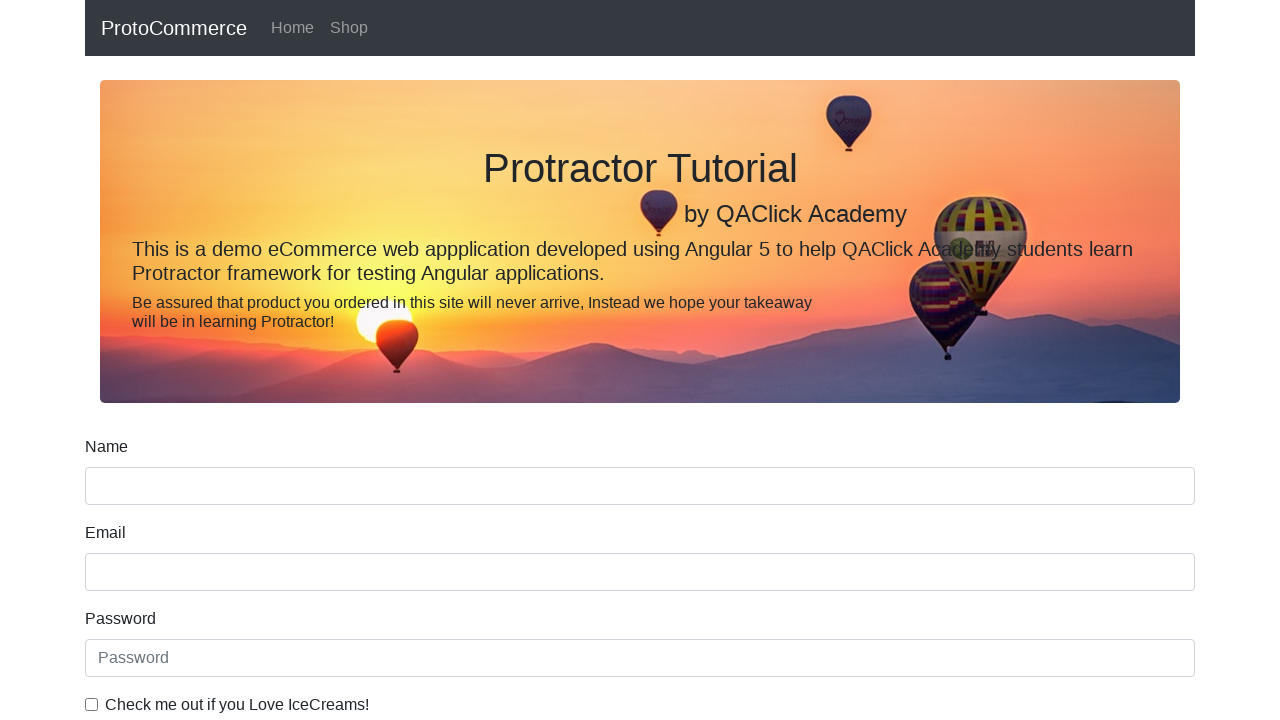

Navigated to Angular practice page
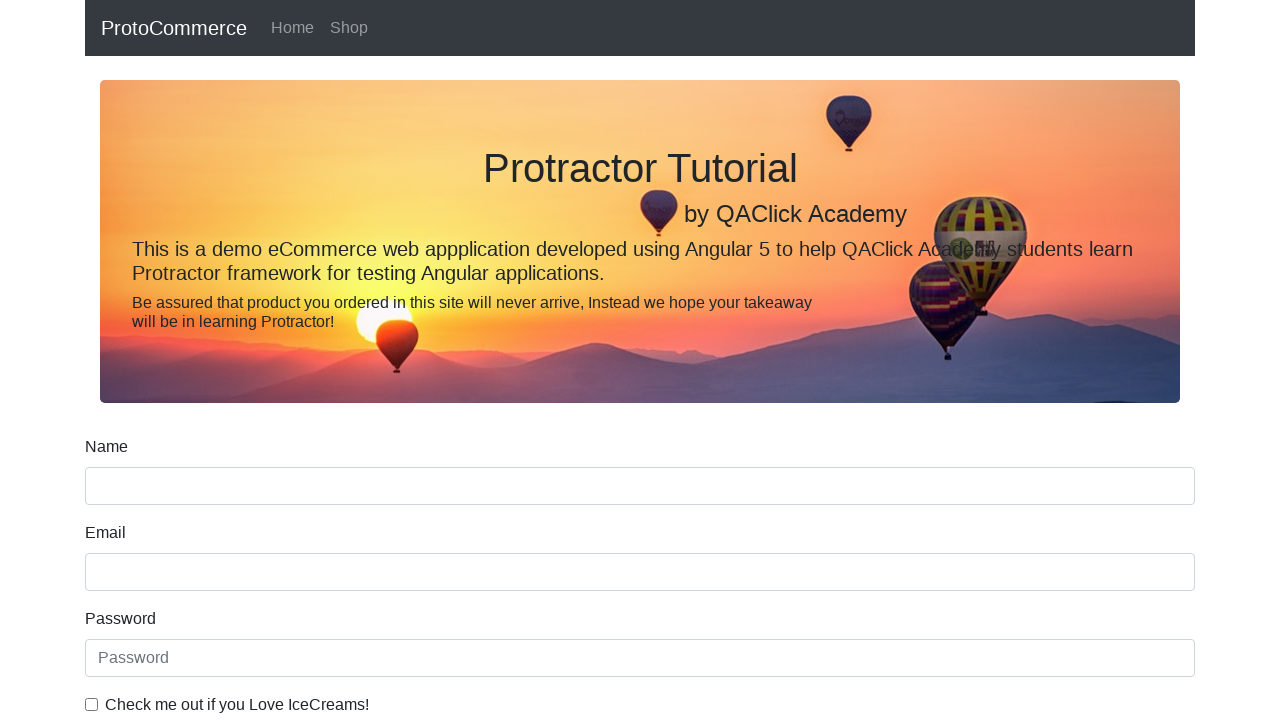

Clicked on date of birth input field at (640, 412) on input[name='bday']
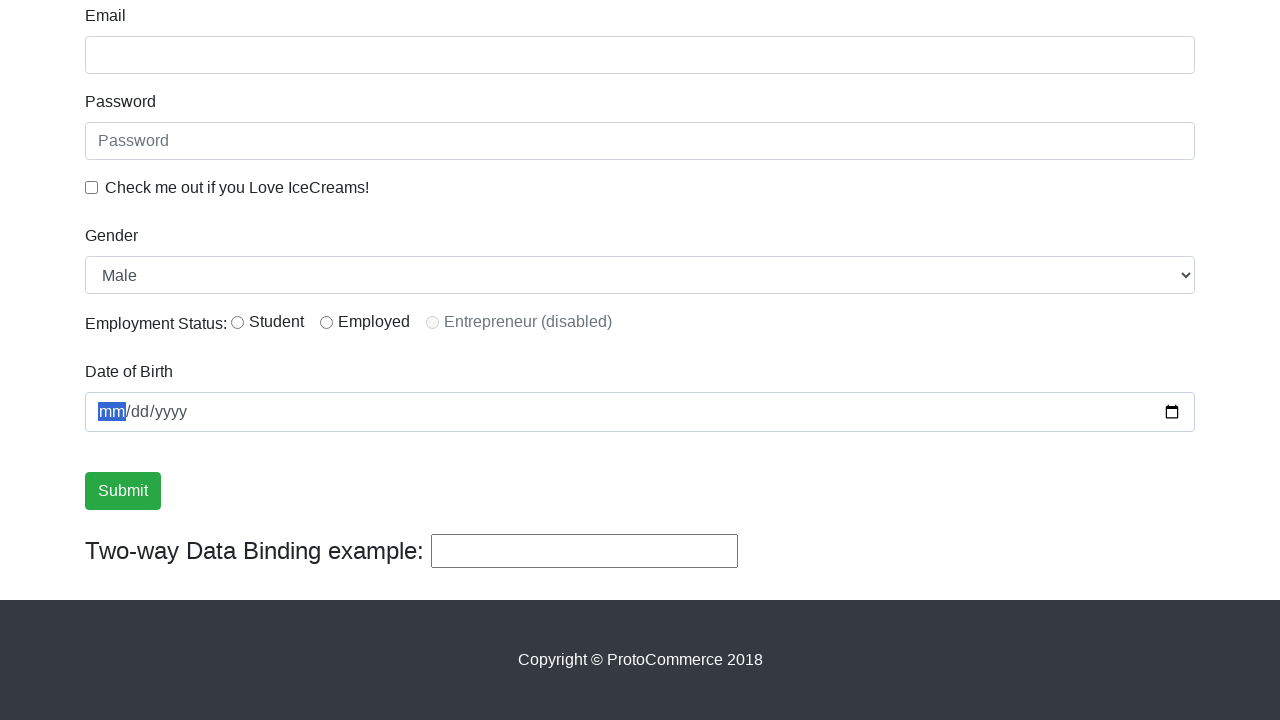

Checked the 'I love Ice Creams' checkbox at (92, 187) on #exampleCheck1
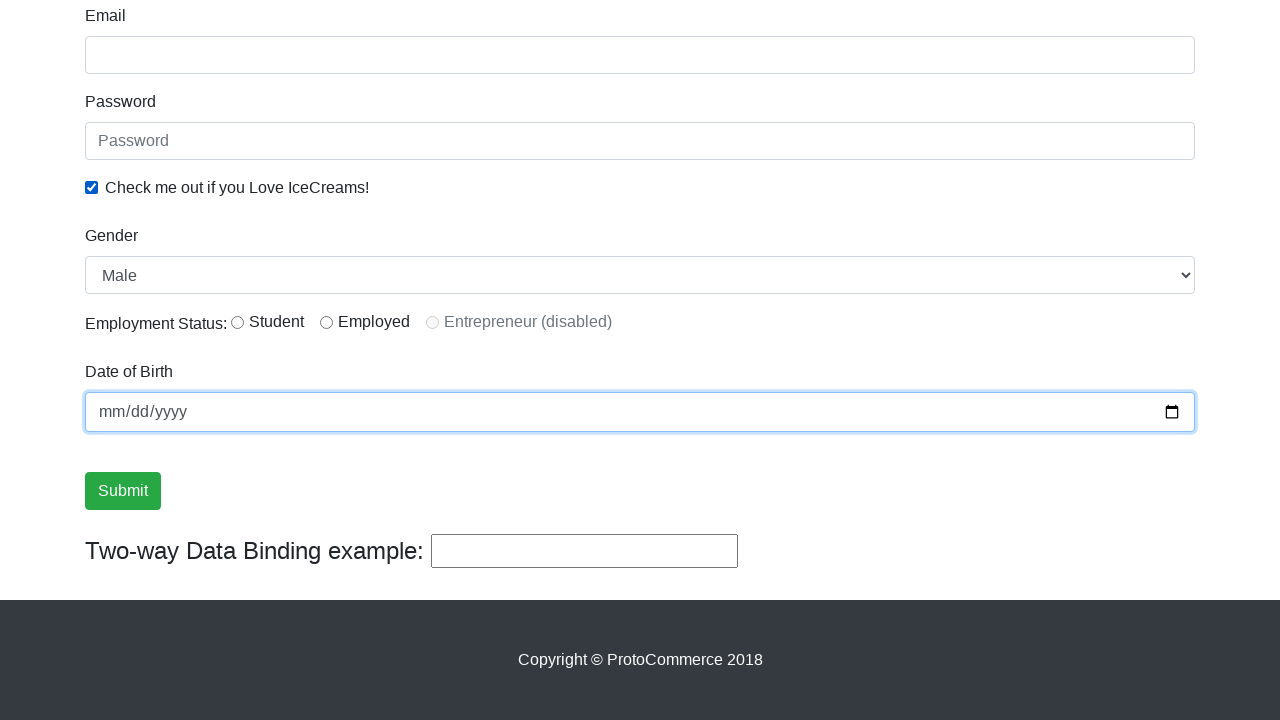

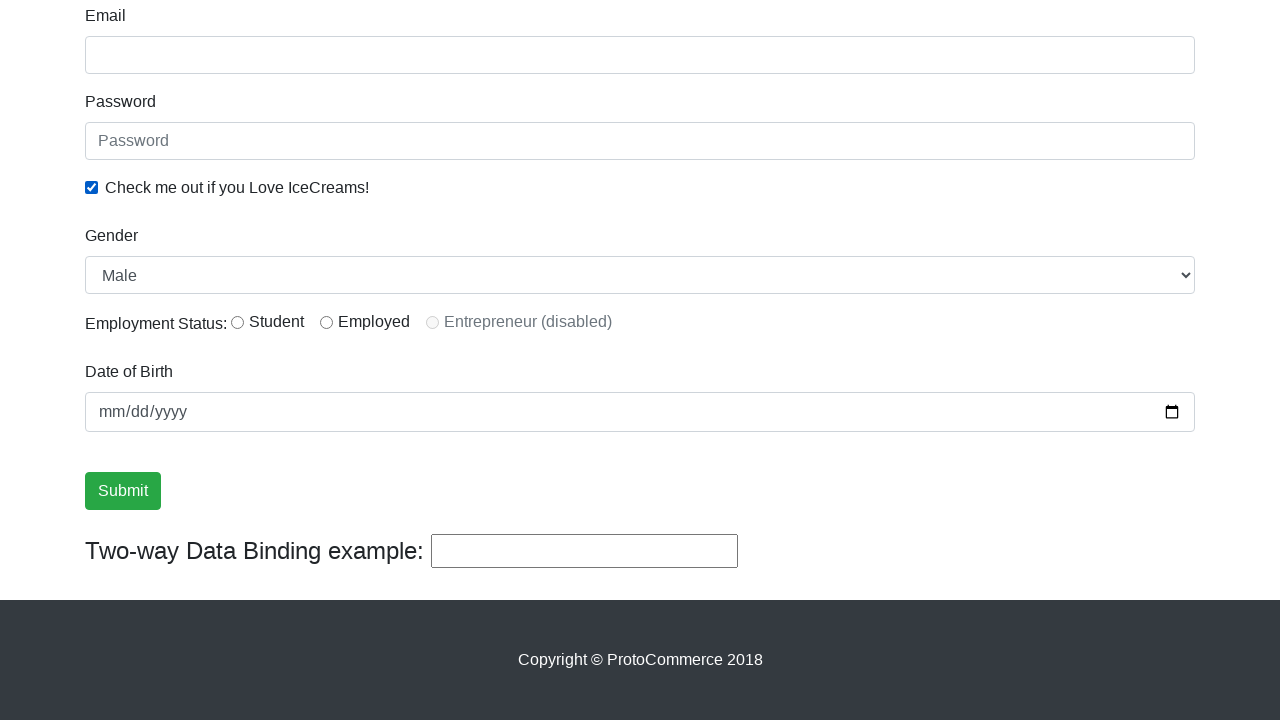